Tests checkbox interaction by selecting and deselecting checkboxes, then selecting all checkboxes on the page

Starting URL: https://the-internet.herokuapp.com/checkboxes

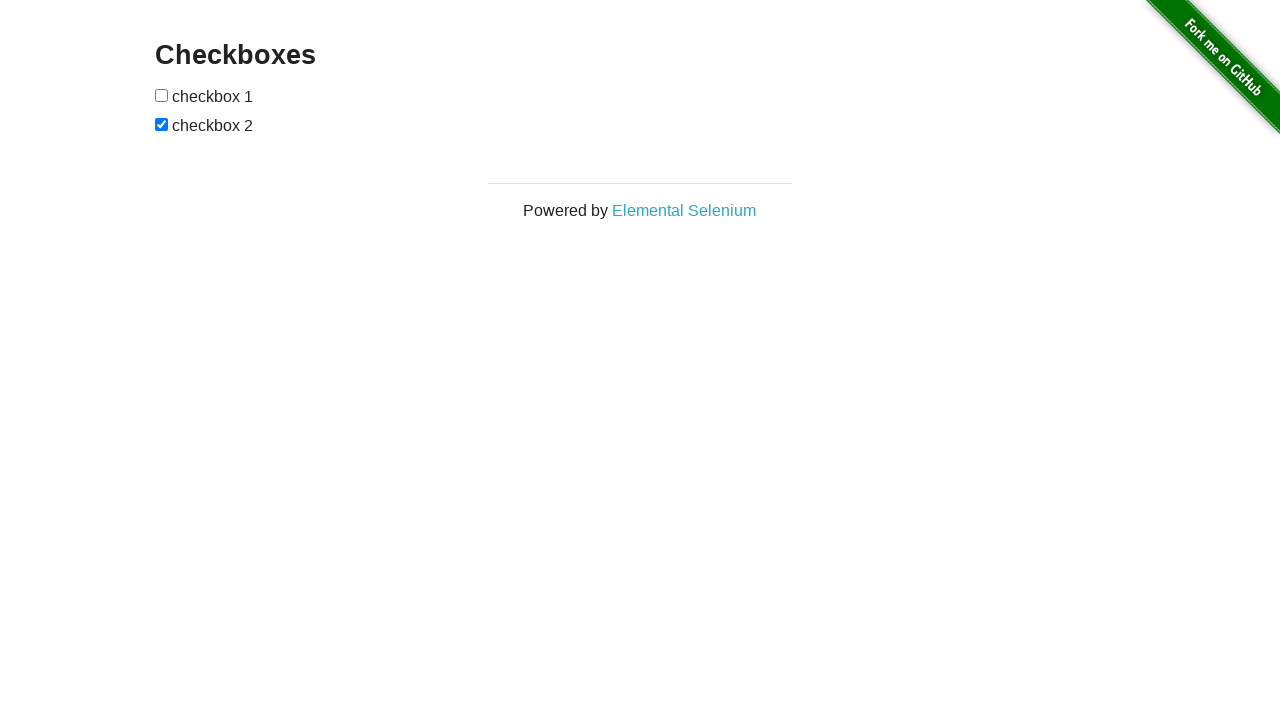

Waited for checkboxes to be present on the page
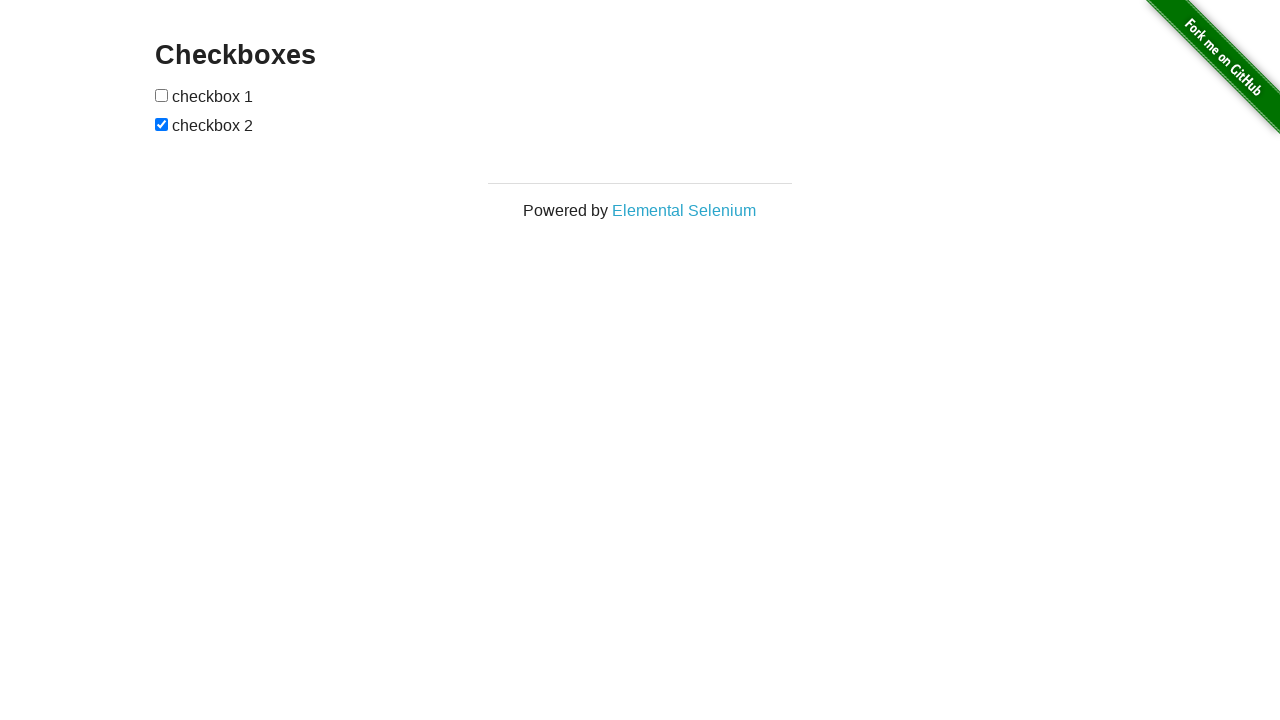

Located all checkbox elements on the page
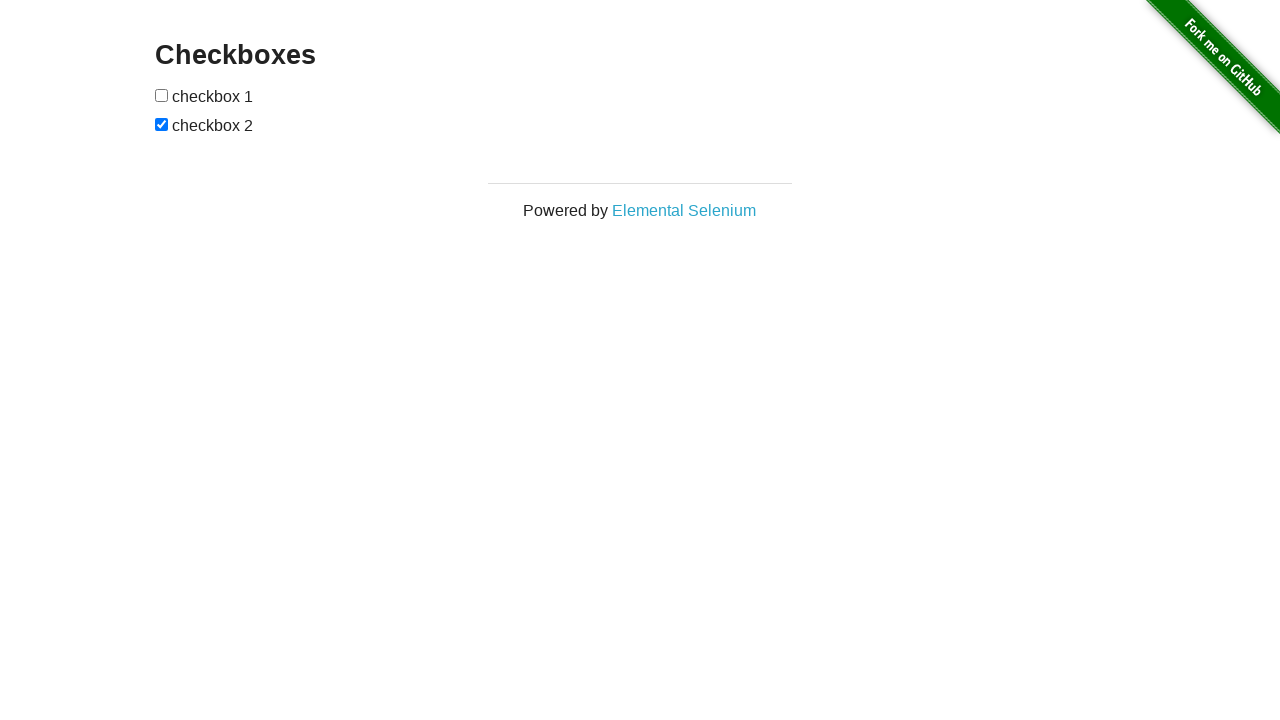

Clicked the first checkbox to select it at (162, 95) on input[type='checkbox'] >> nth=0
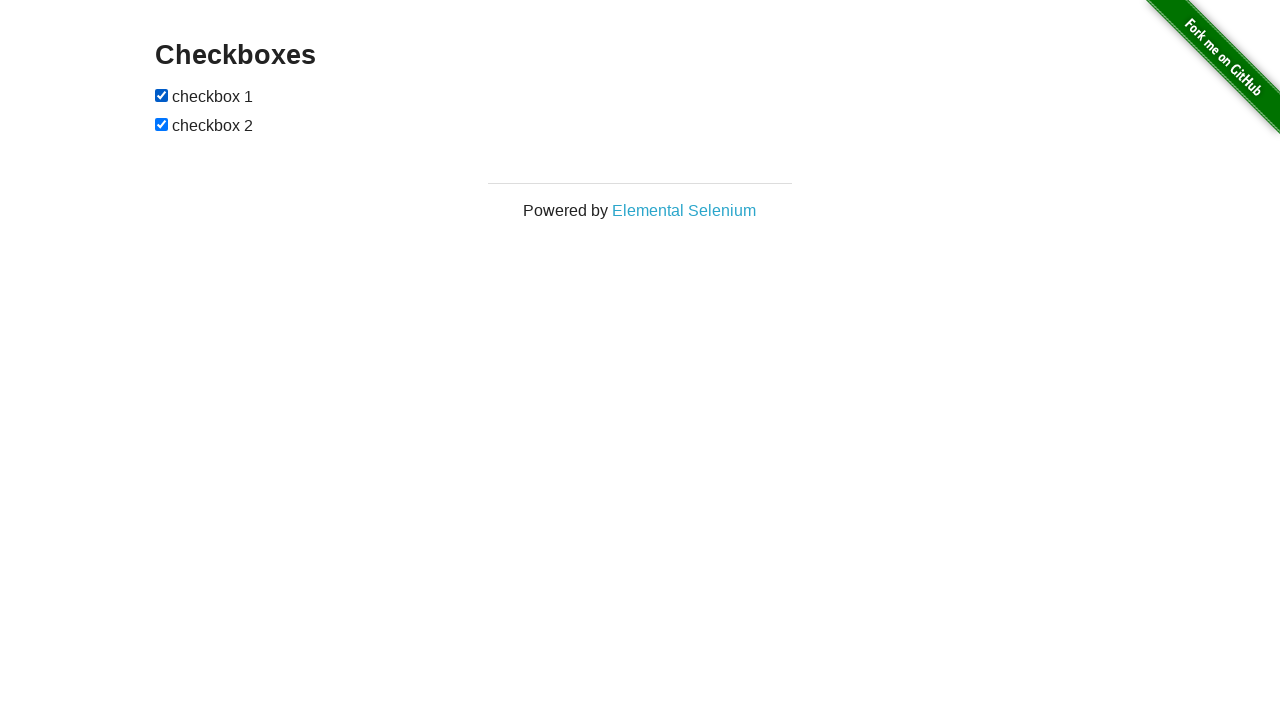

Clicked the second checkbox to deselect it at (162, 124) on input[type='checkbox'] >> nth=1
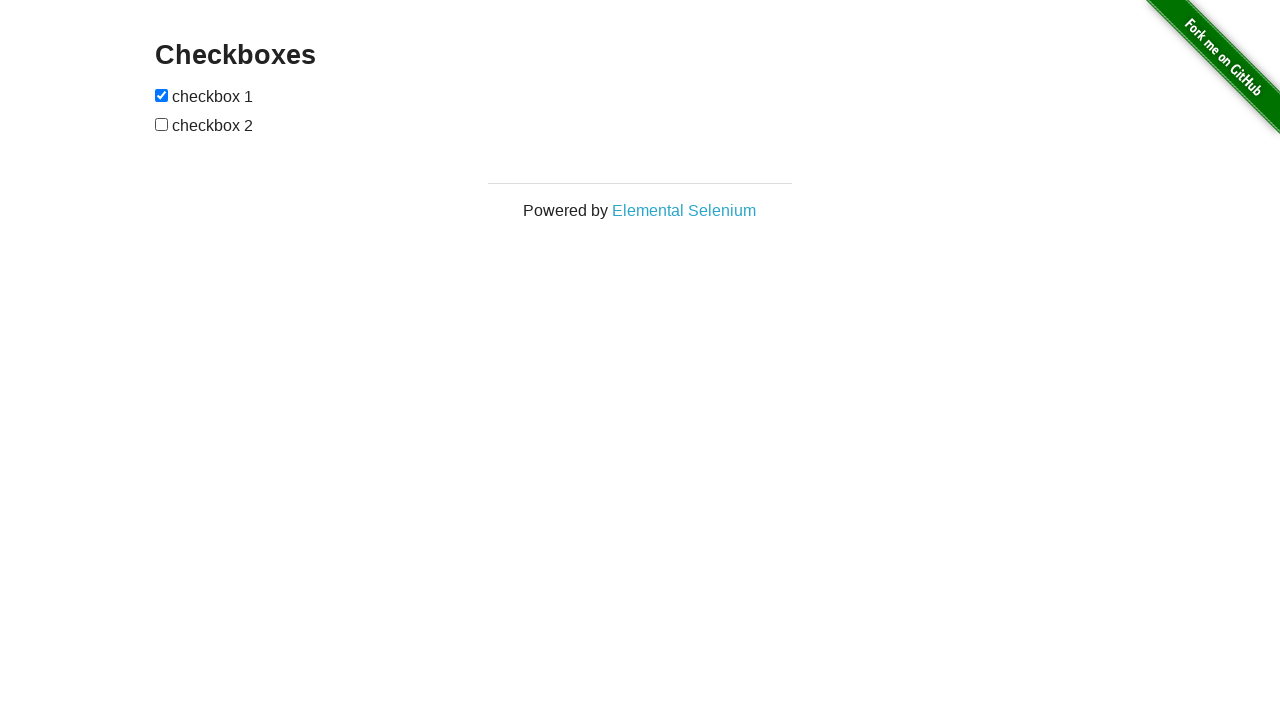

Retrieved total checkbox count: 2
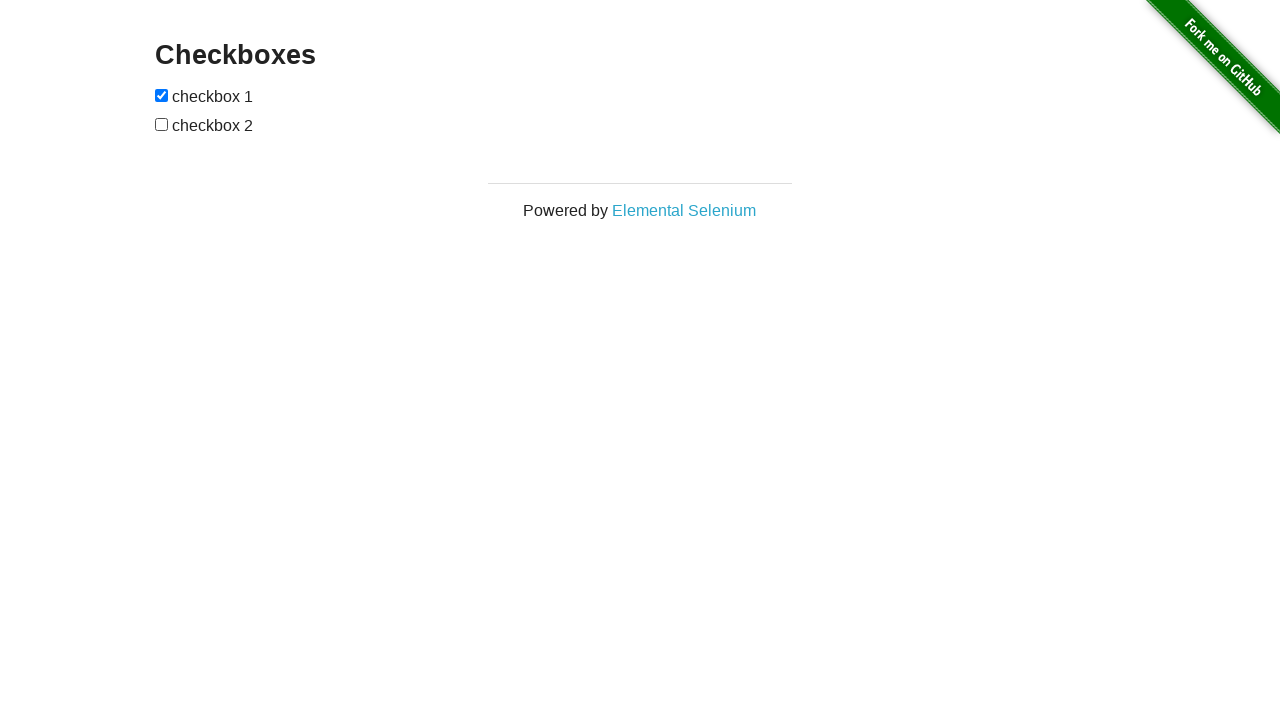

Clicked checkbox 2 to select it at (162, 124) on input[type='checkbox'] >> nth=1
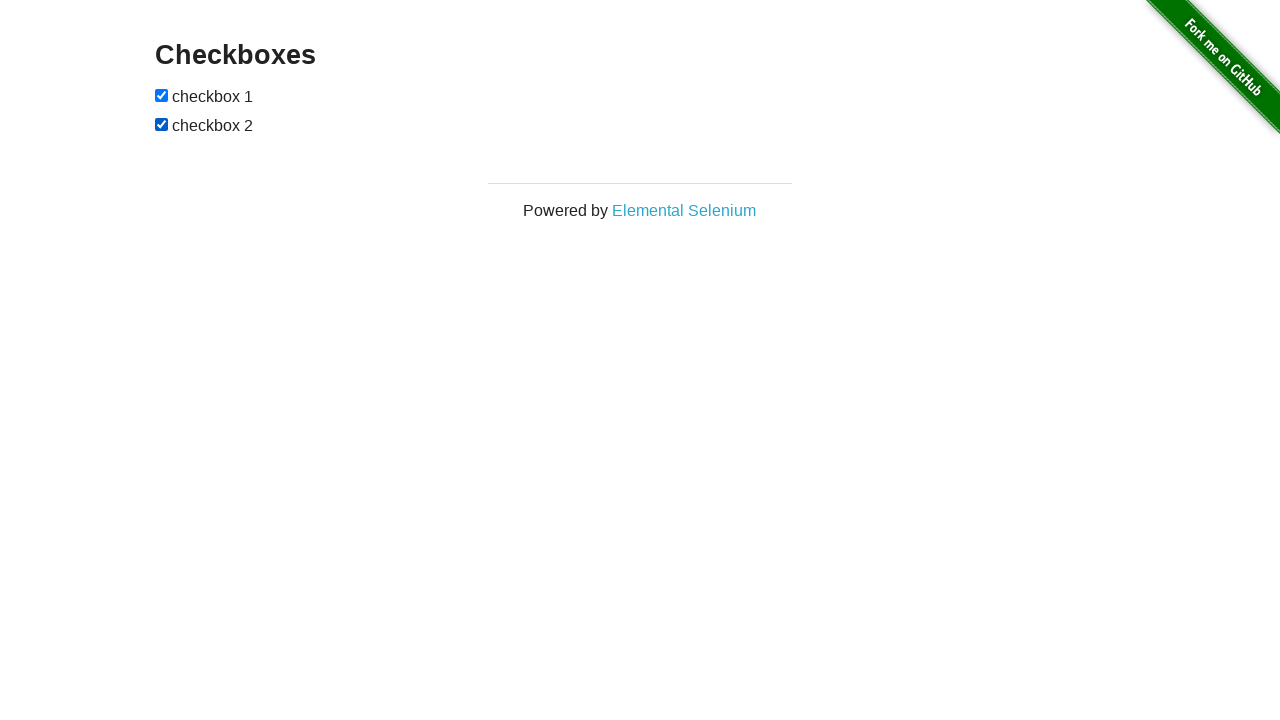

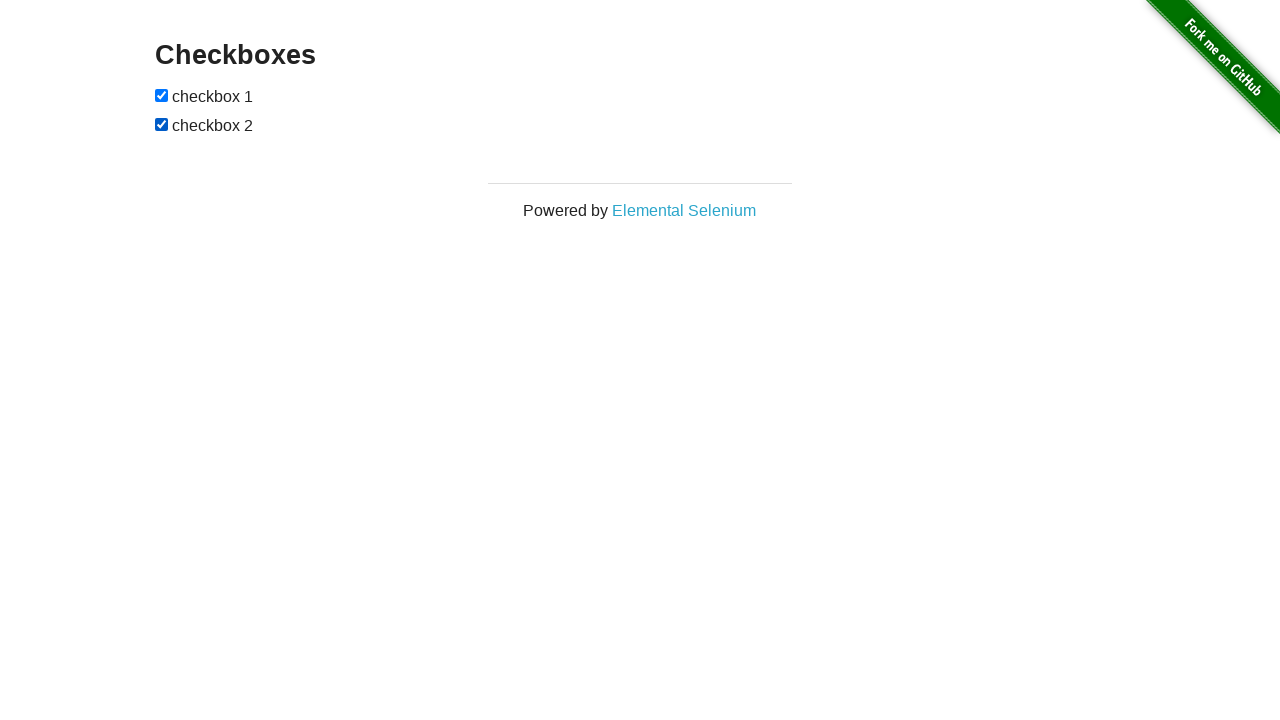